Tests pagination functionality on a product search page by clicking the "Next" link to navigate to the next page of results.

Starting URL: https://www.superselectos.com/products?keyword=carnes

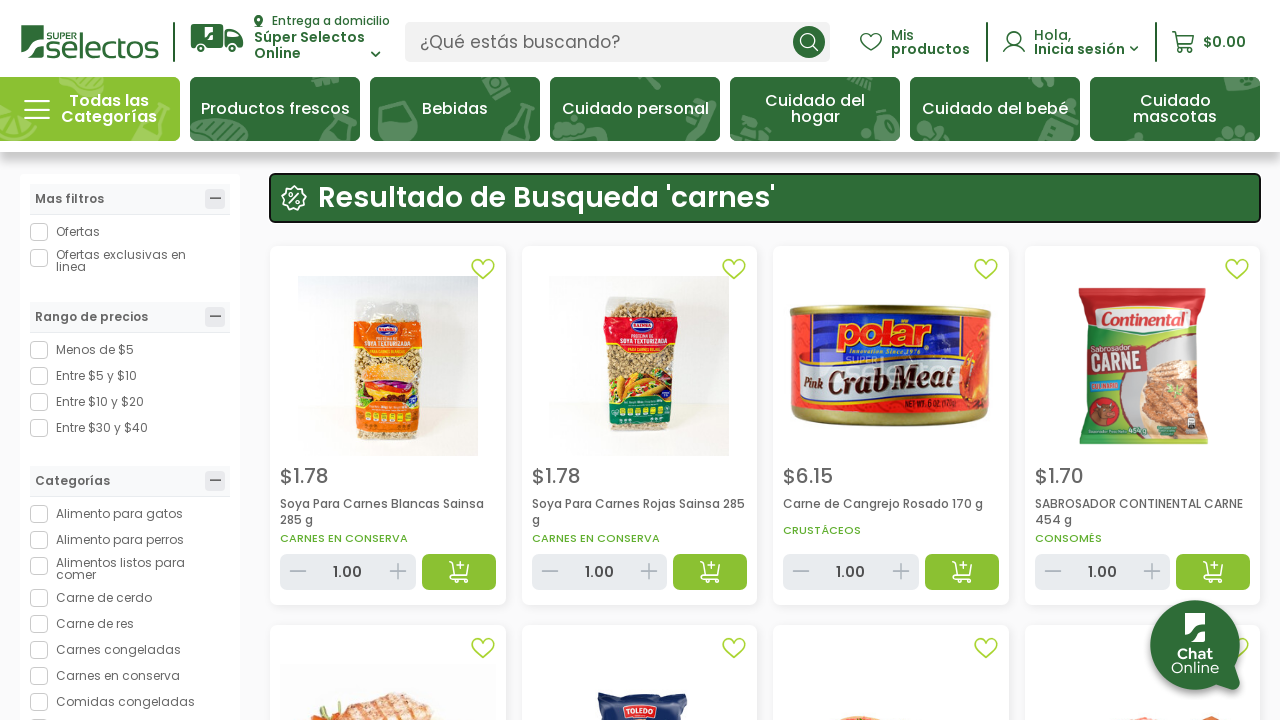

Waited for product search page to fully load
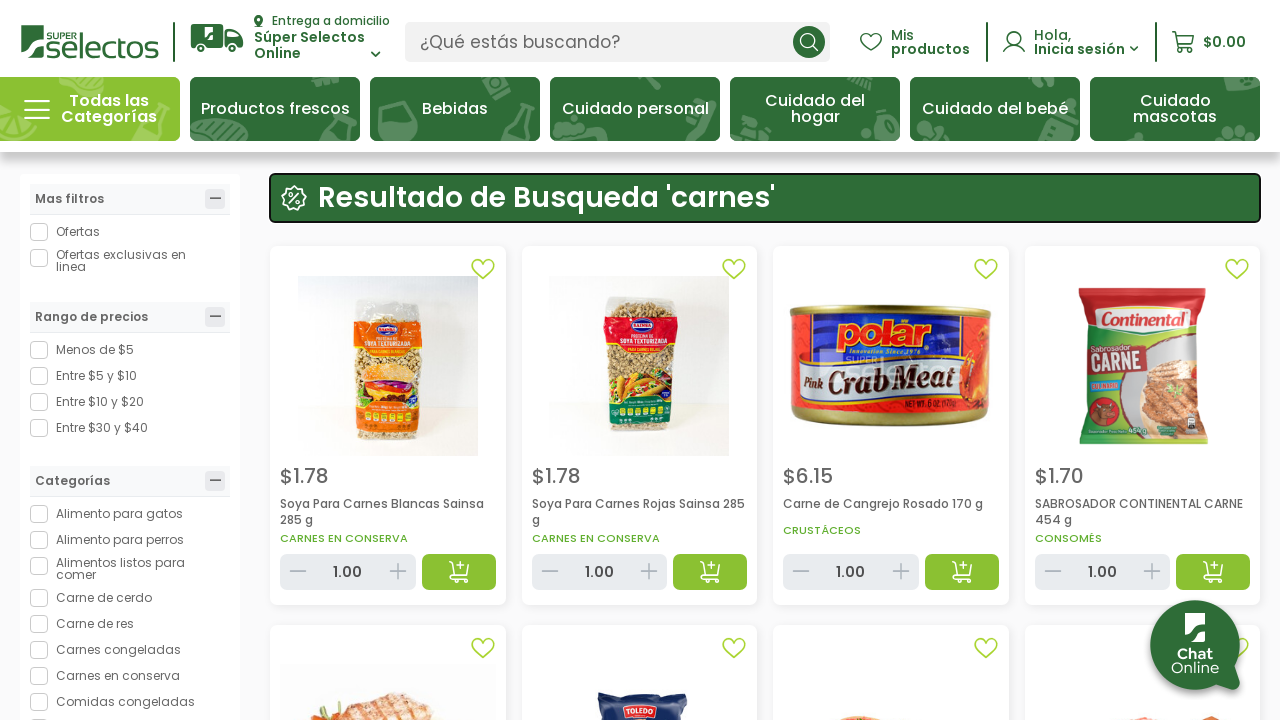

Clicked 'Siguiente' (Next) pagination link at (1214, 360) on text=Siguiente
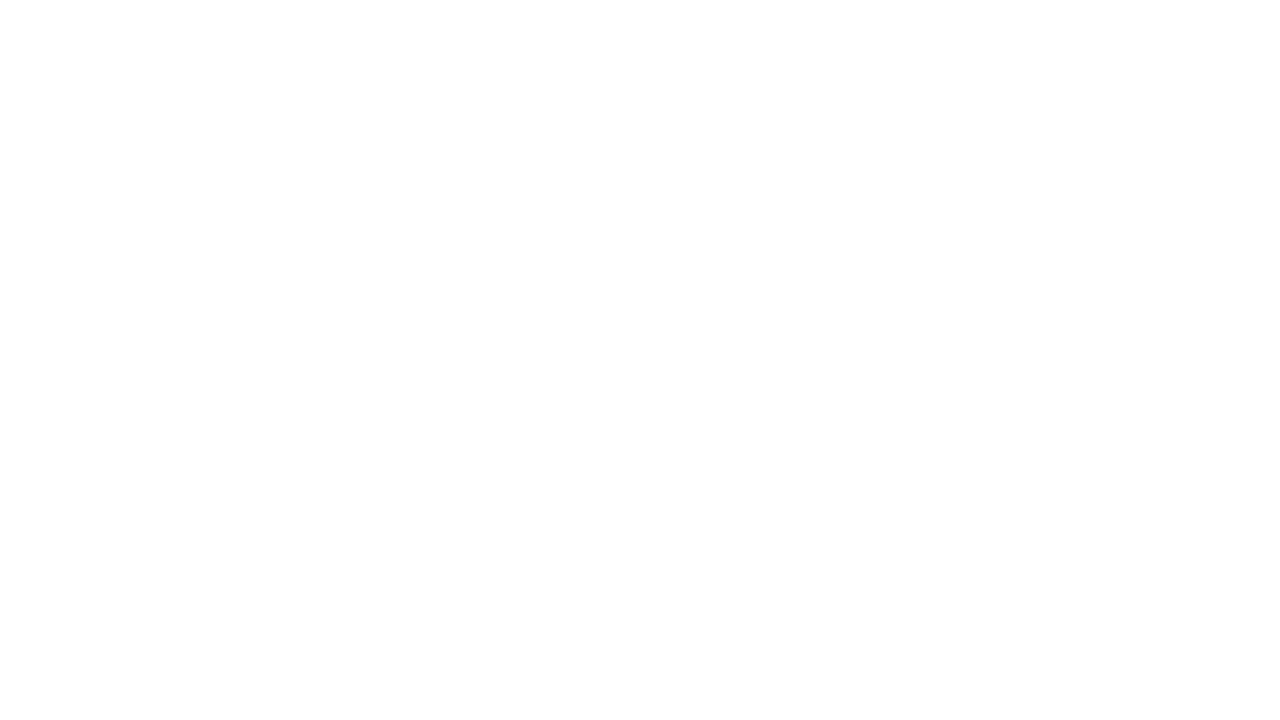

Waited for next page of results to load
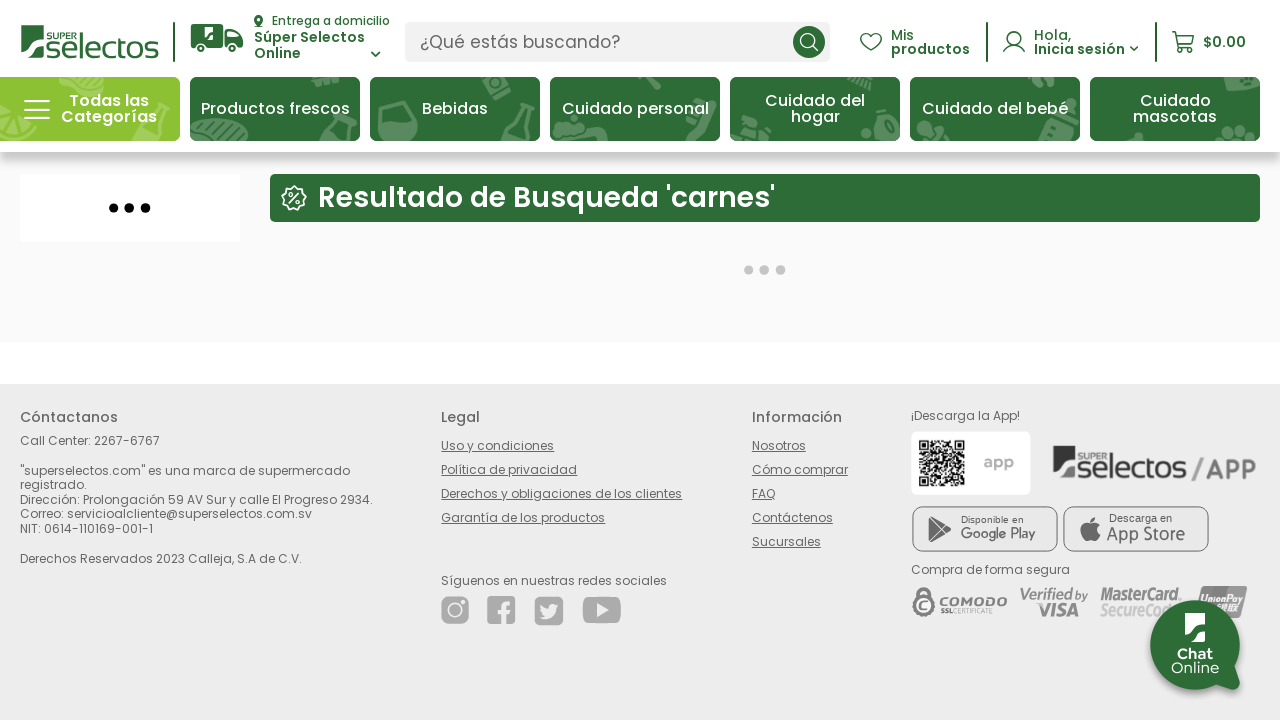

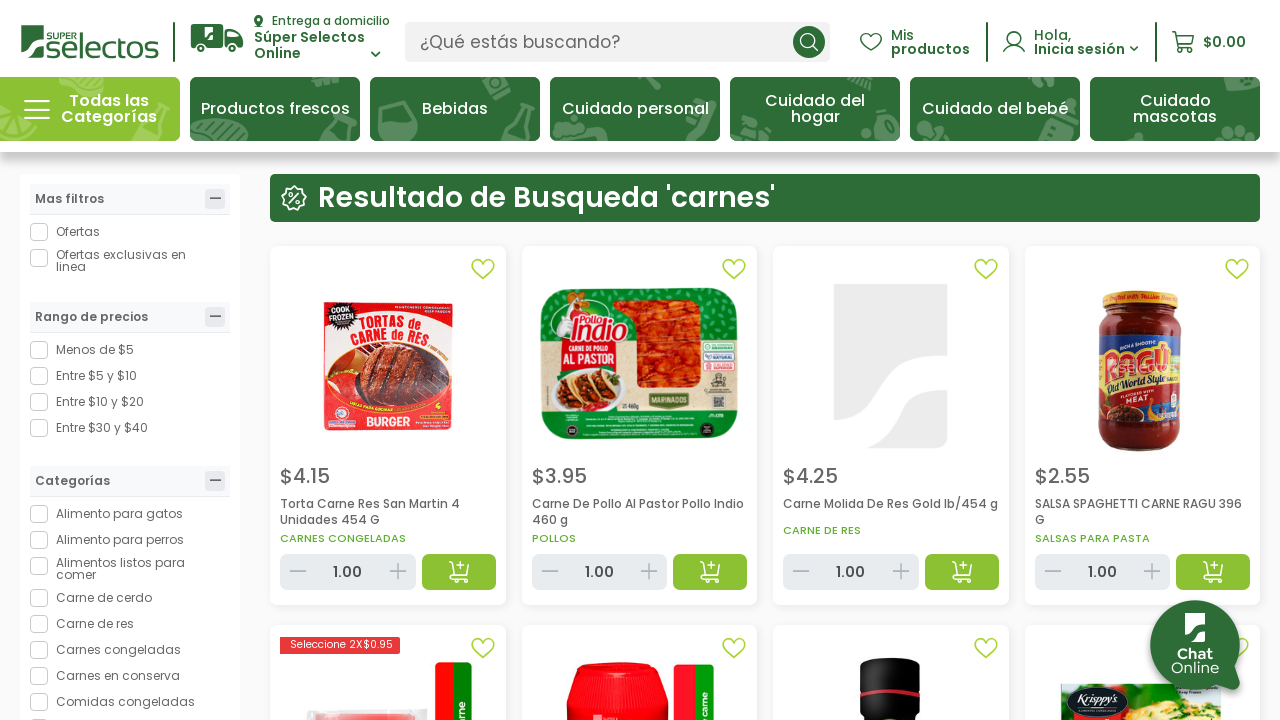